Tests the Lorem Ipsum generator website by entering a byte value (141), selecting the bytes option, and clicking generate to produce Lorem Ipsum text

Starting URL: https://www.lipsum.com/

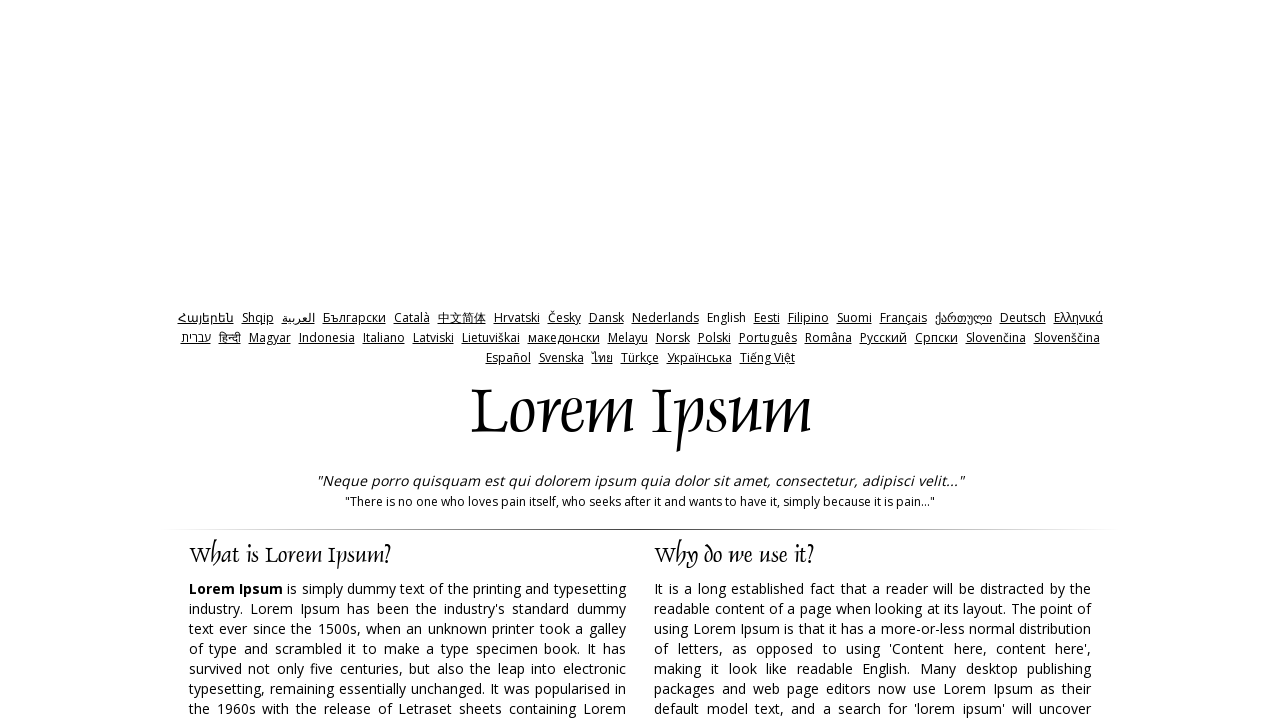

Clicked on the input field at (689, 360) on input
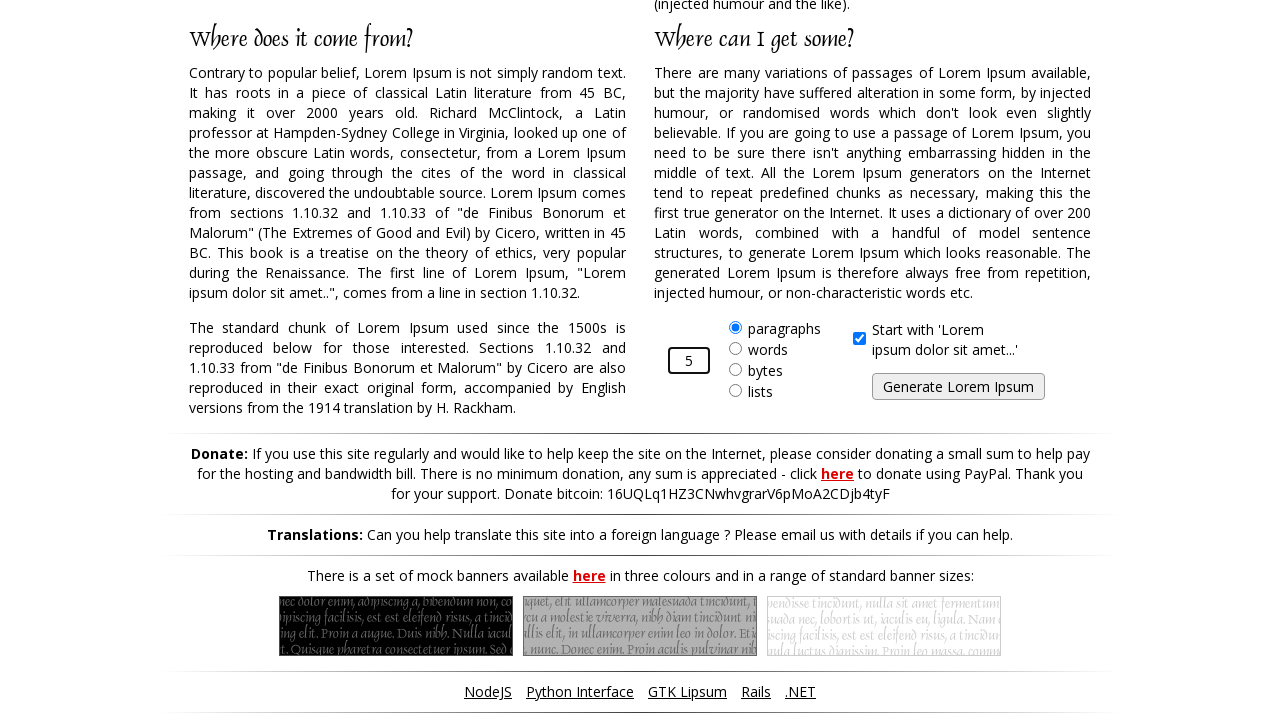

Cleared the input field on input
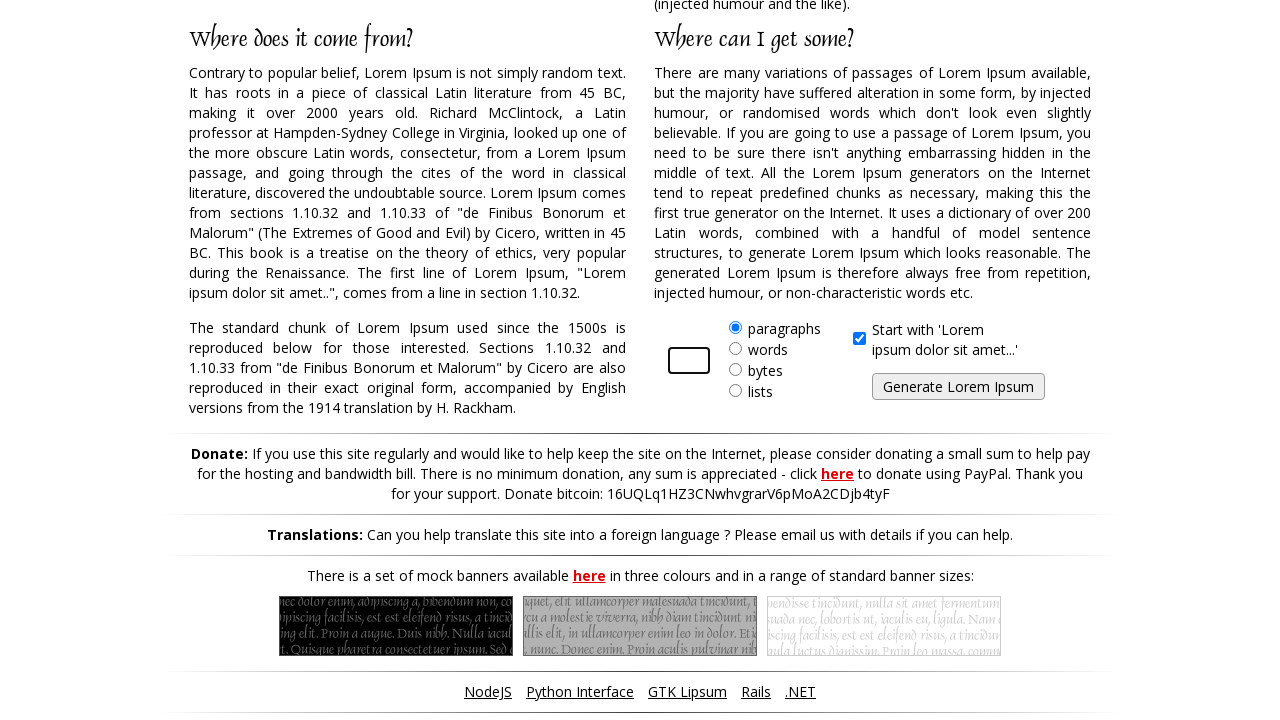

Entered value 141 for byte count on input
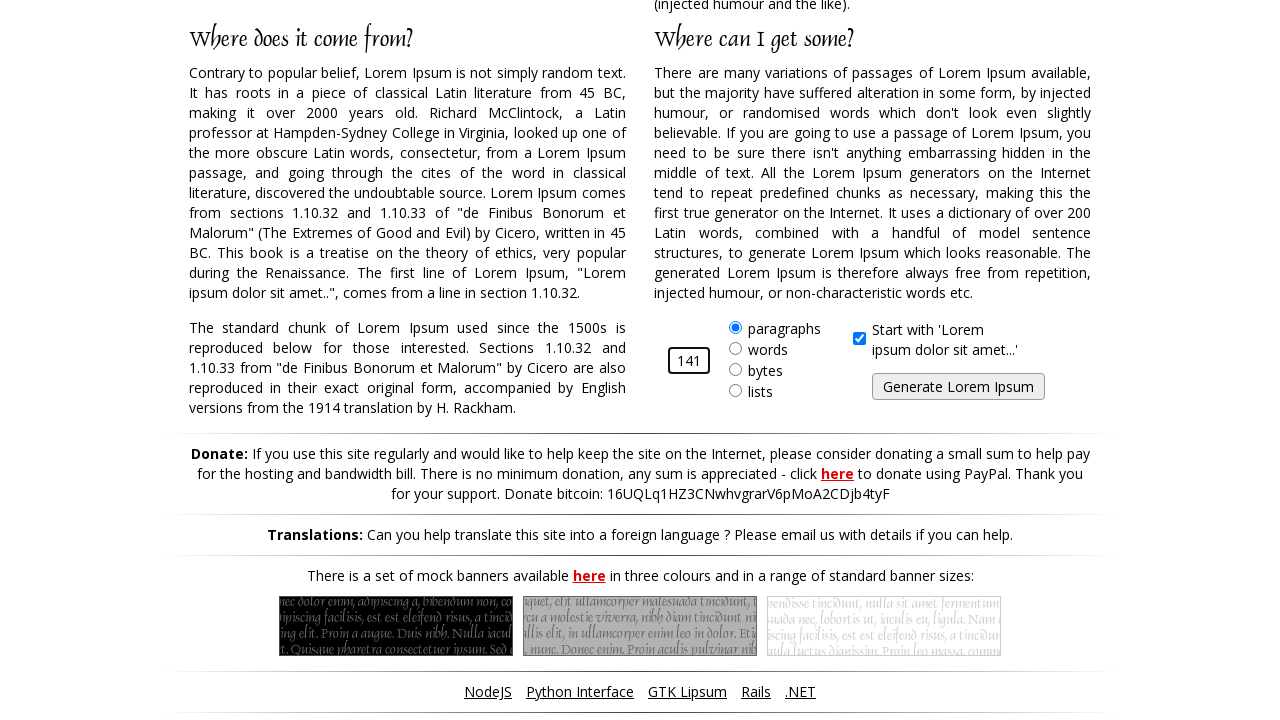

Selected the bytes option at (735, 370) on xpath=//*[@id='Panes']/div[4]/form/table/tbody/tr[1]/td[2]/table/tbody/tr[3]/td[
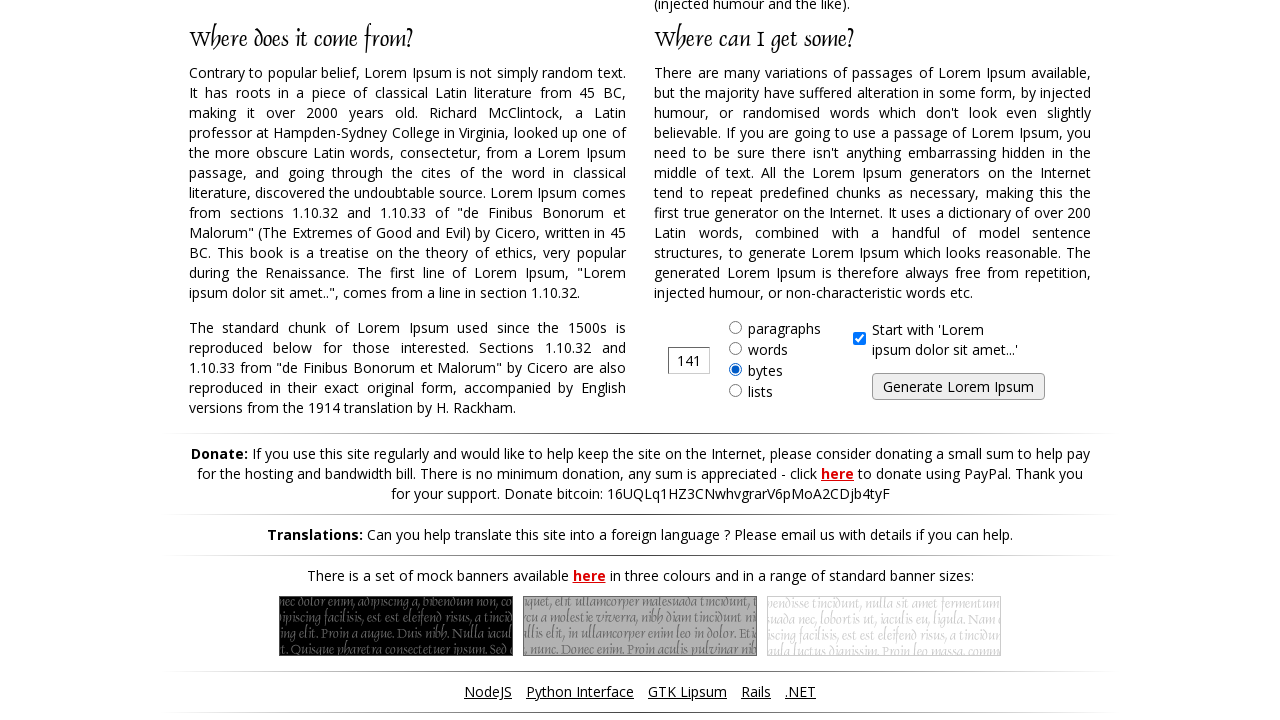

Clicked the generate button at (958, 387) on #generate
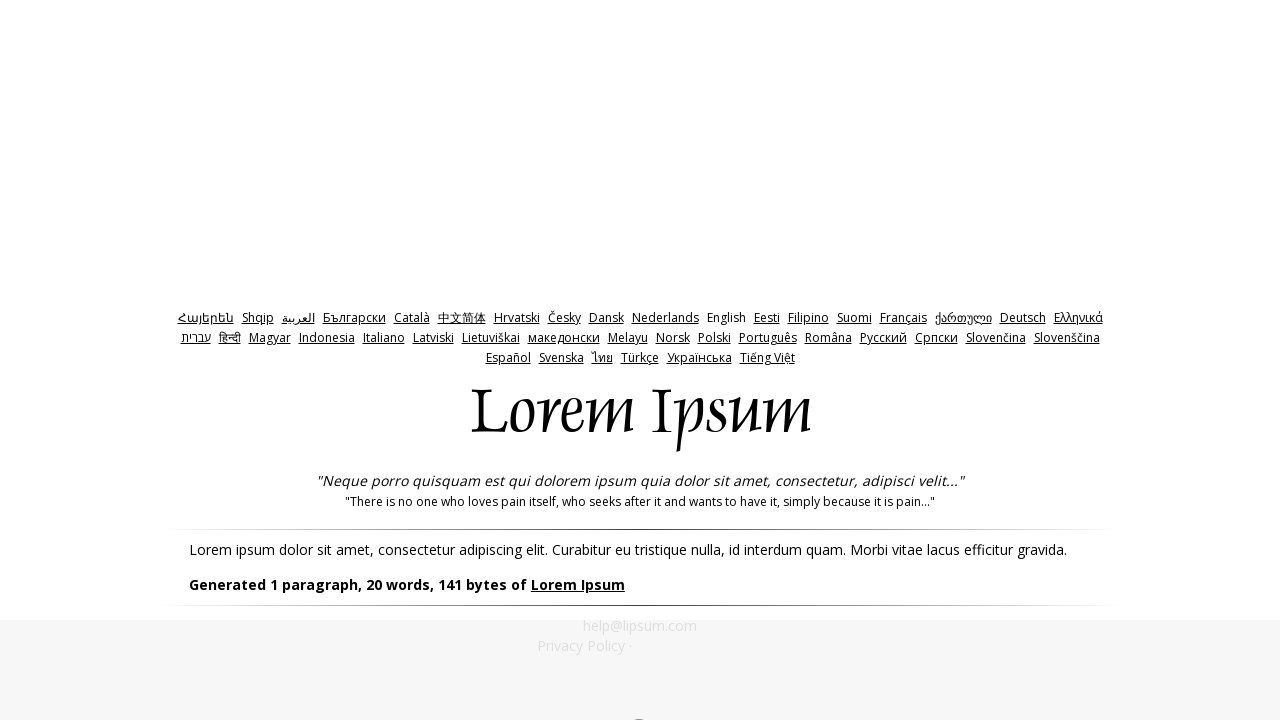

Lorem Ipsum text generated and displayed
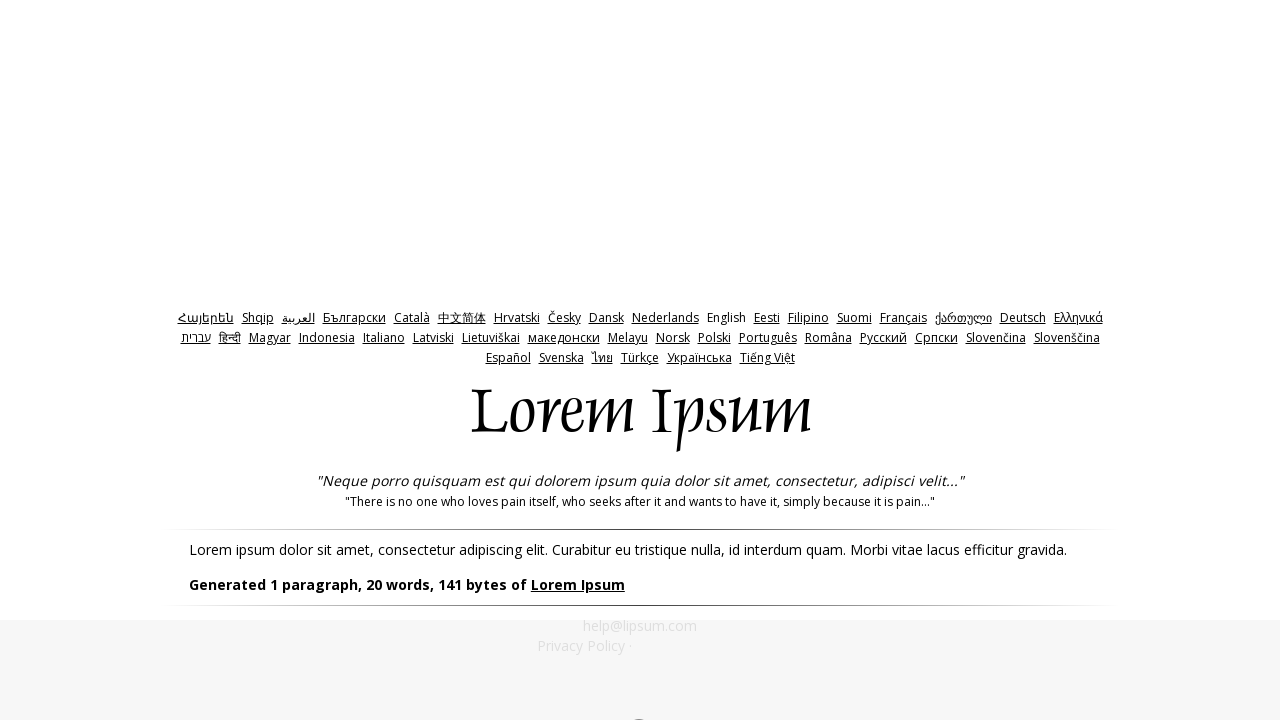

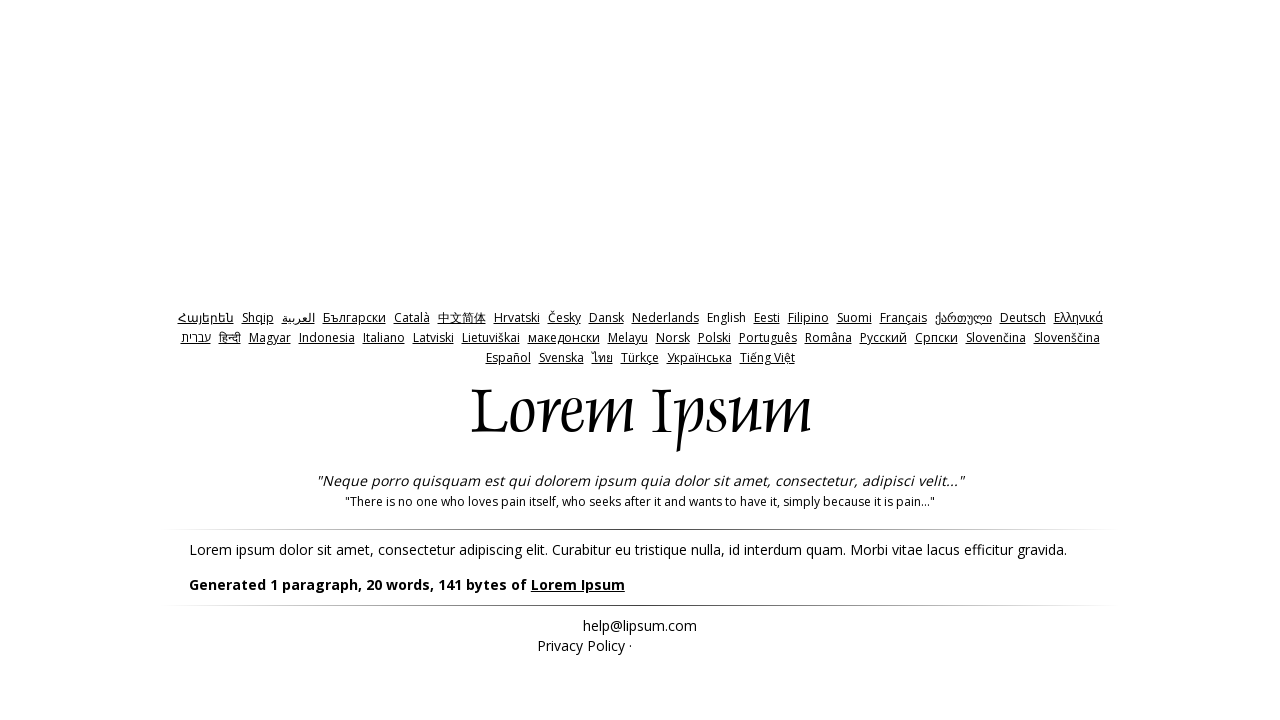